Tests MailChimp signup form validation by attempting to create accounts with various inputs including existing username, long username, empty email, and valid registration

Starting URL: https://login.mailchimp.com/signup/

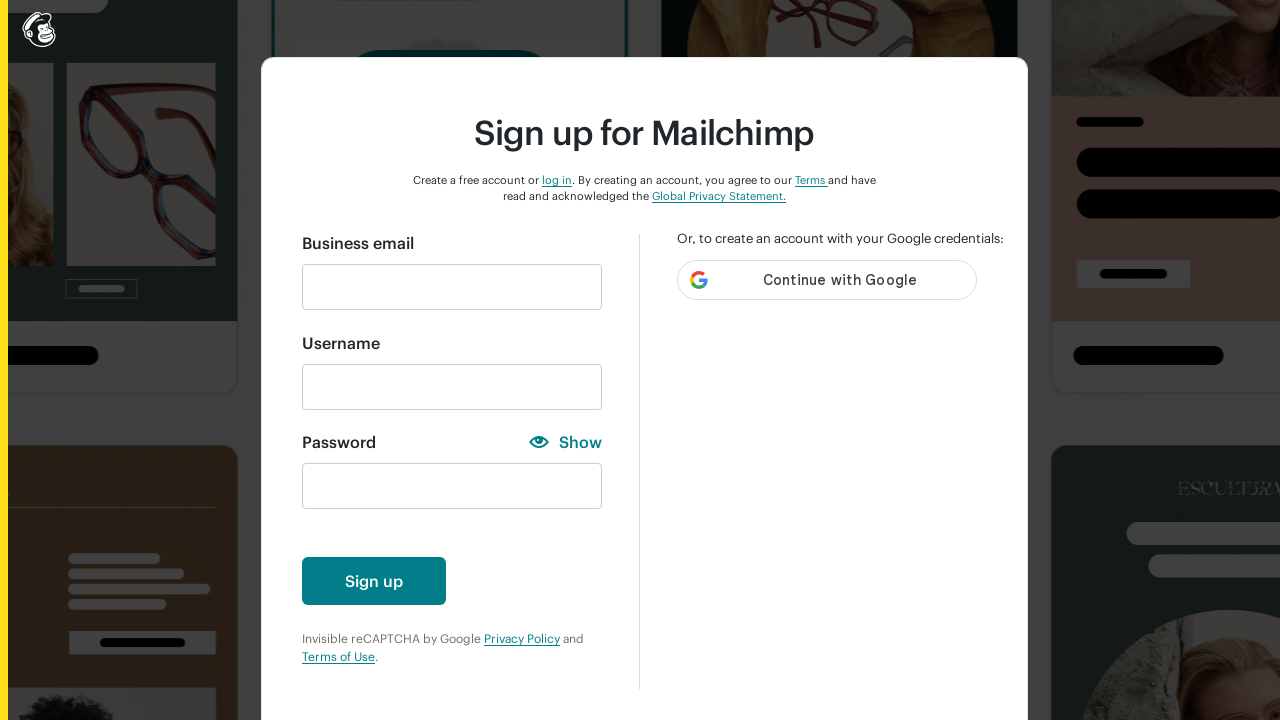

Filled email field with 'test@example.com' on #email
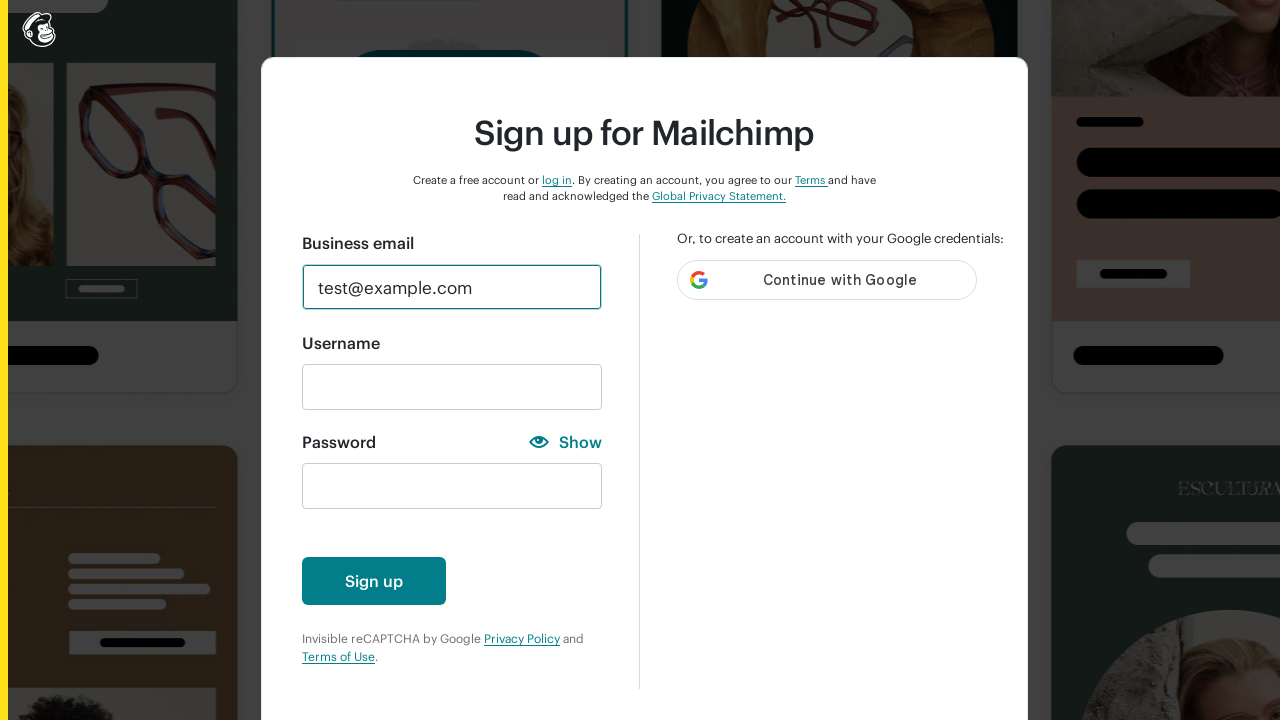

Filled username field with 'existinguser123' on #new_username
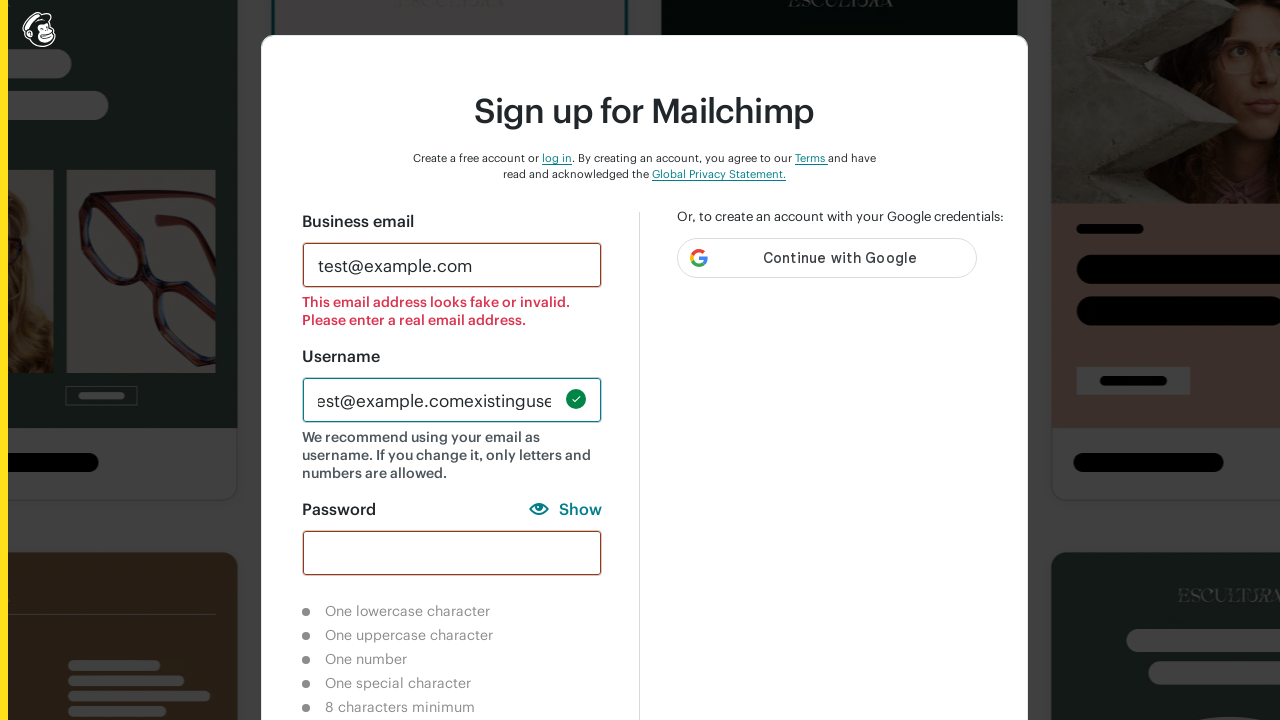

Filled password field with 'ValidPass123!' on #new_password
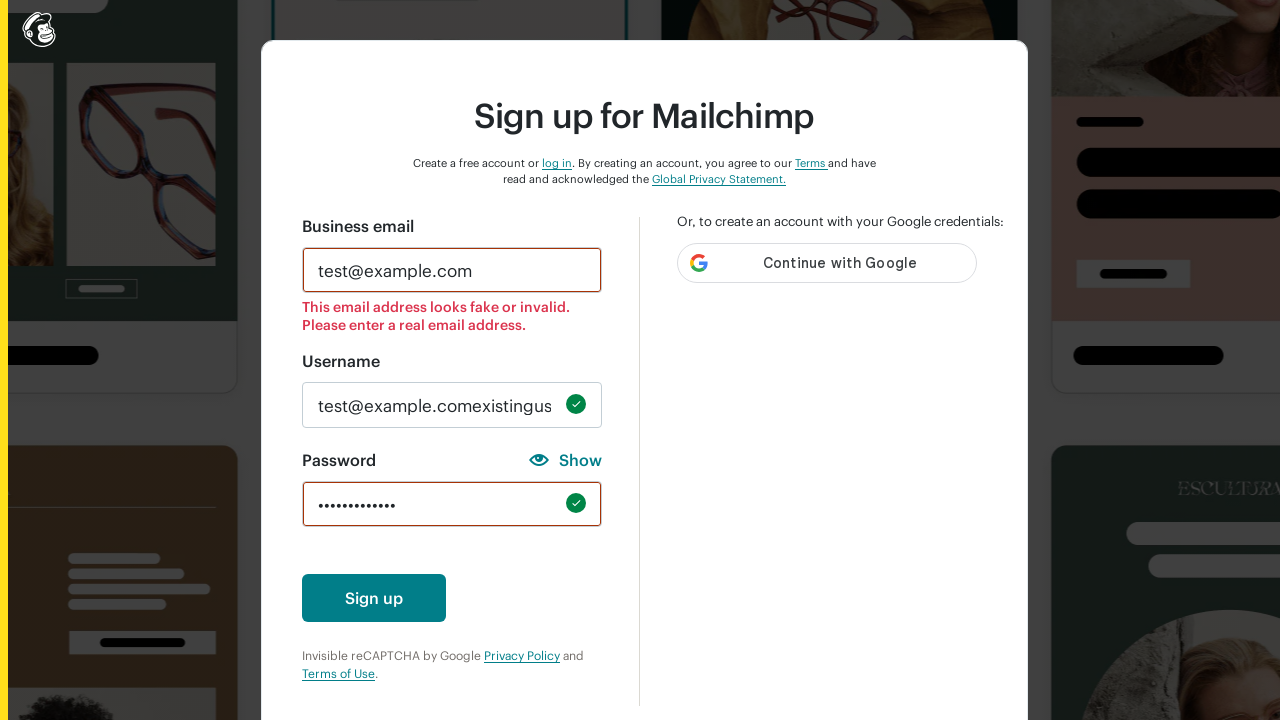

Submitted form with existing username on #new_password
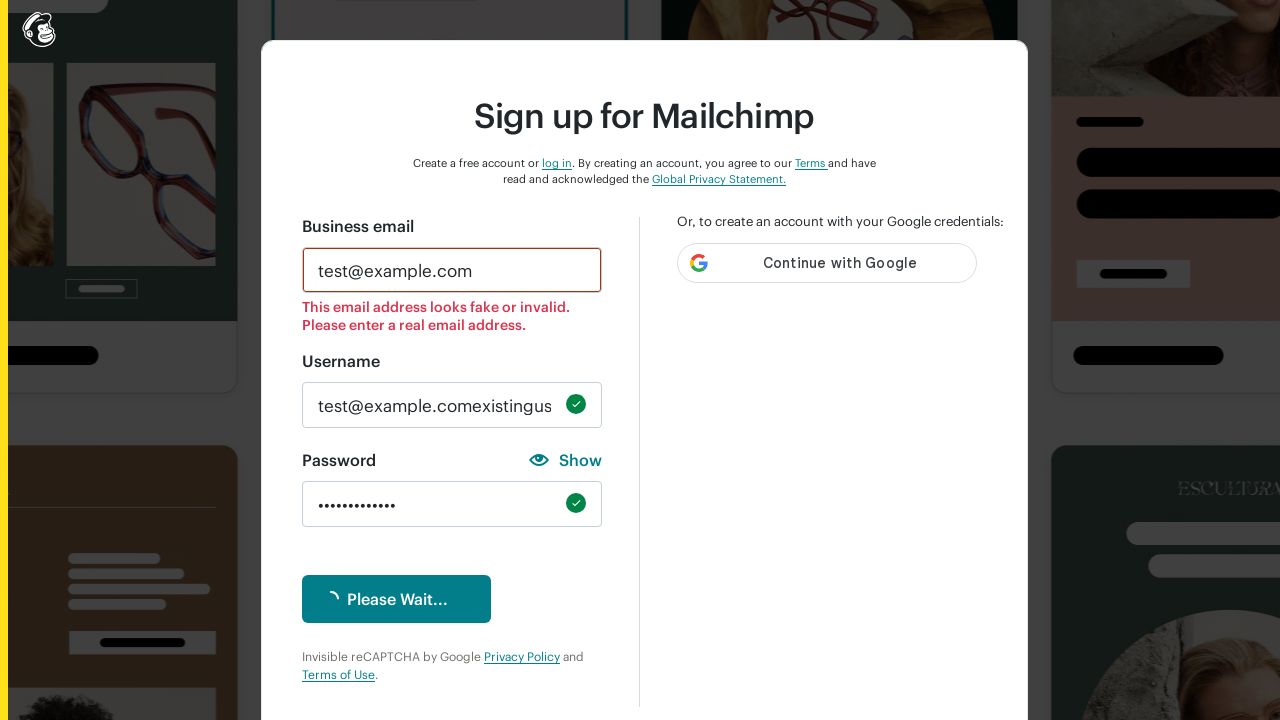

Error message appeared for existing username
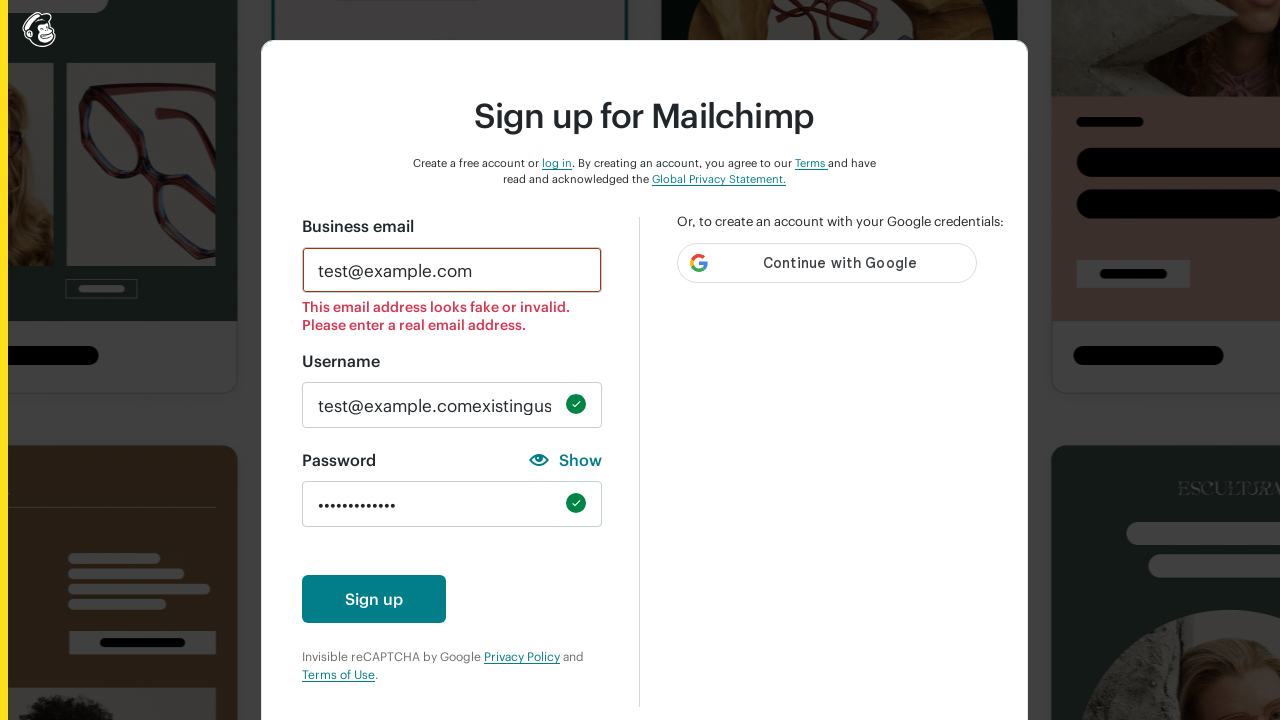

Reloaded page to clear form
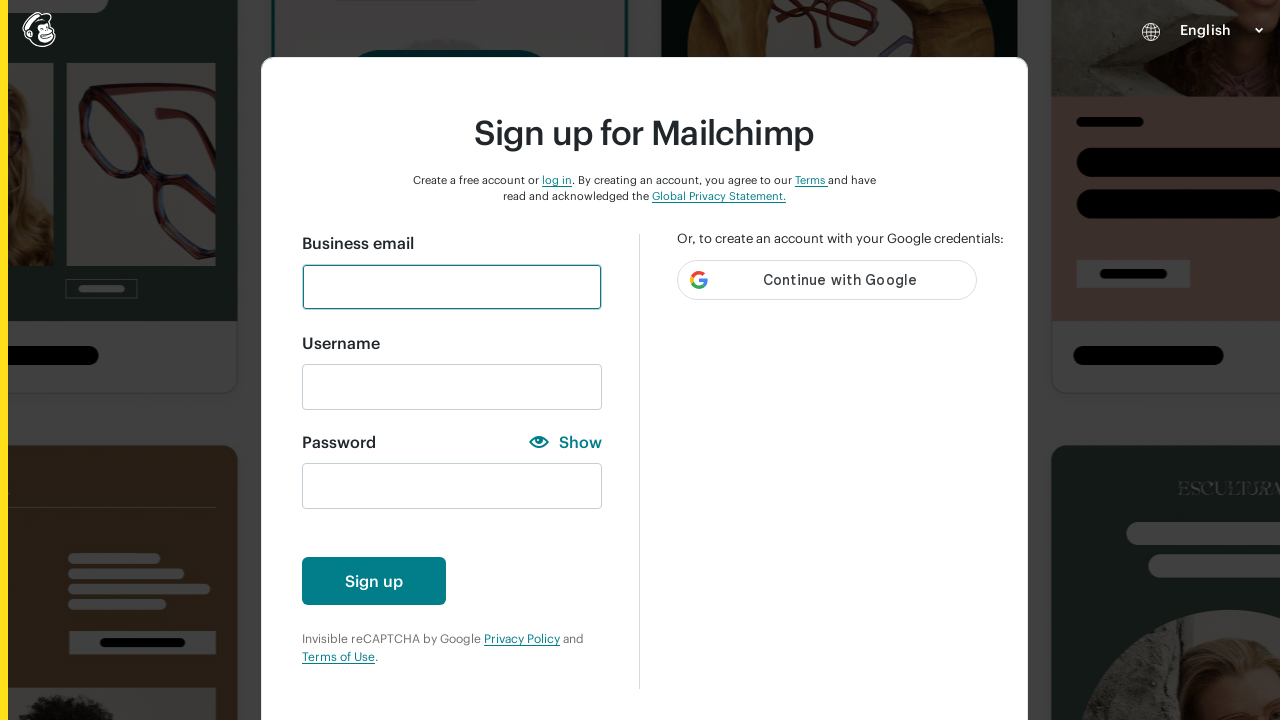

Filled email field with 'test2@example.com' on #email
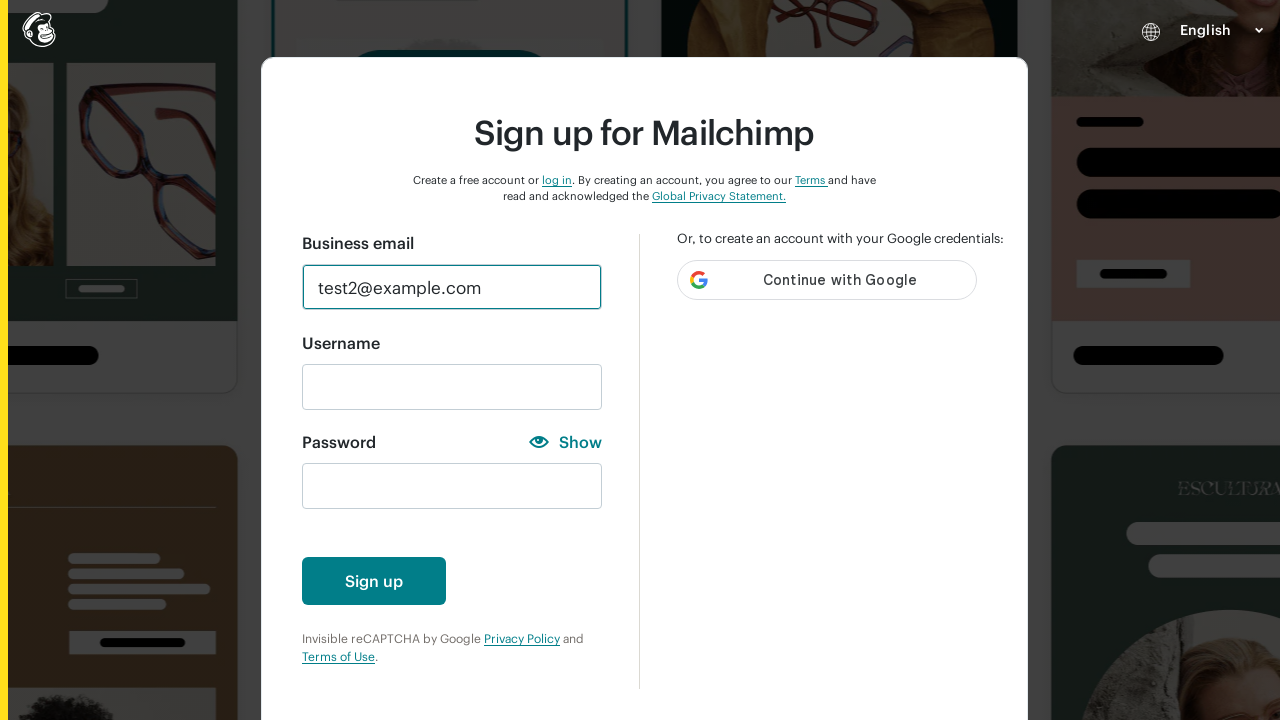

Filled username field with 101-character string on #new_username
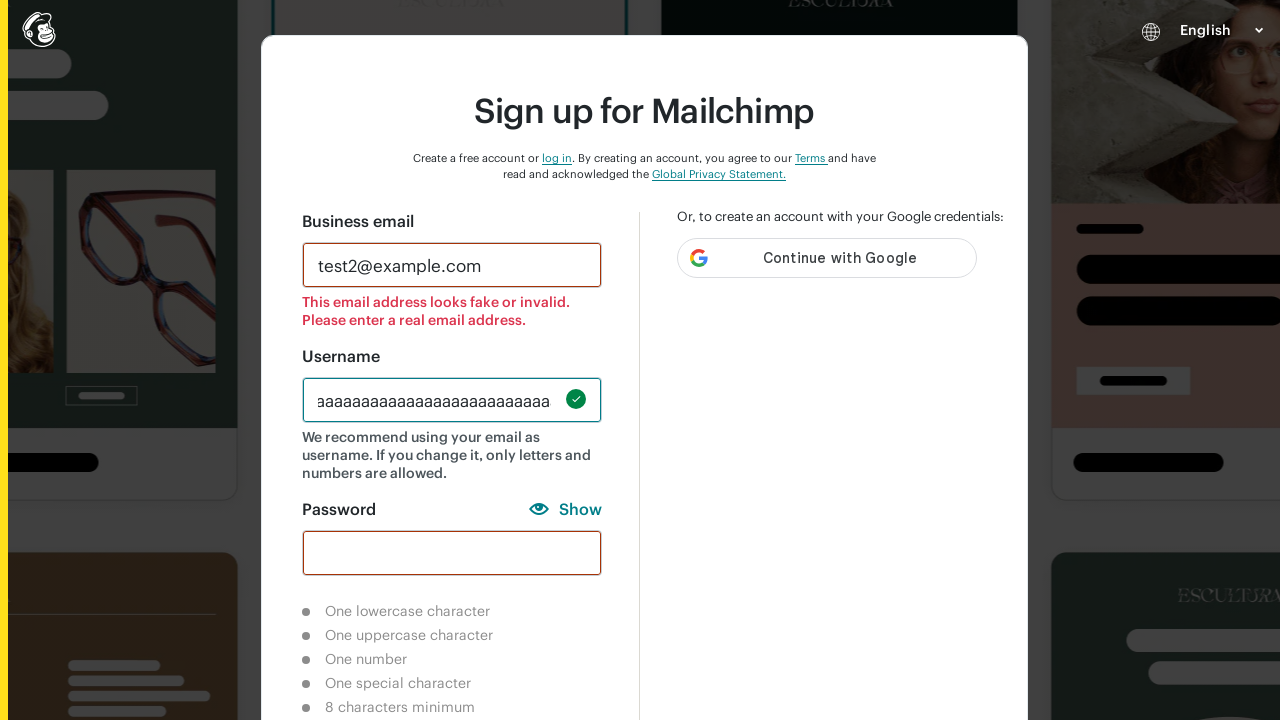

Filled password field with 'ValidPass123!' on #new_password
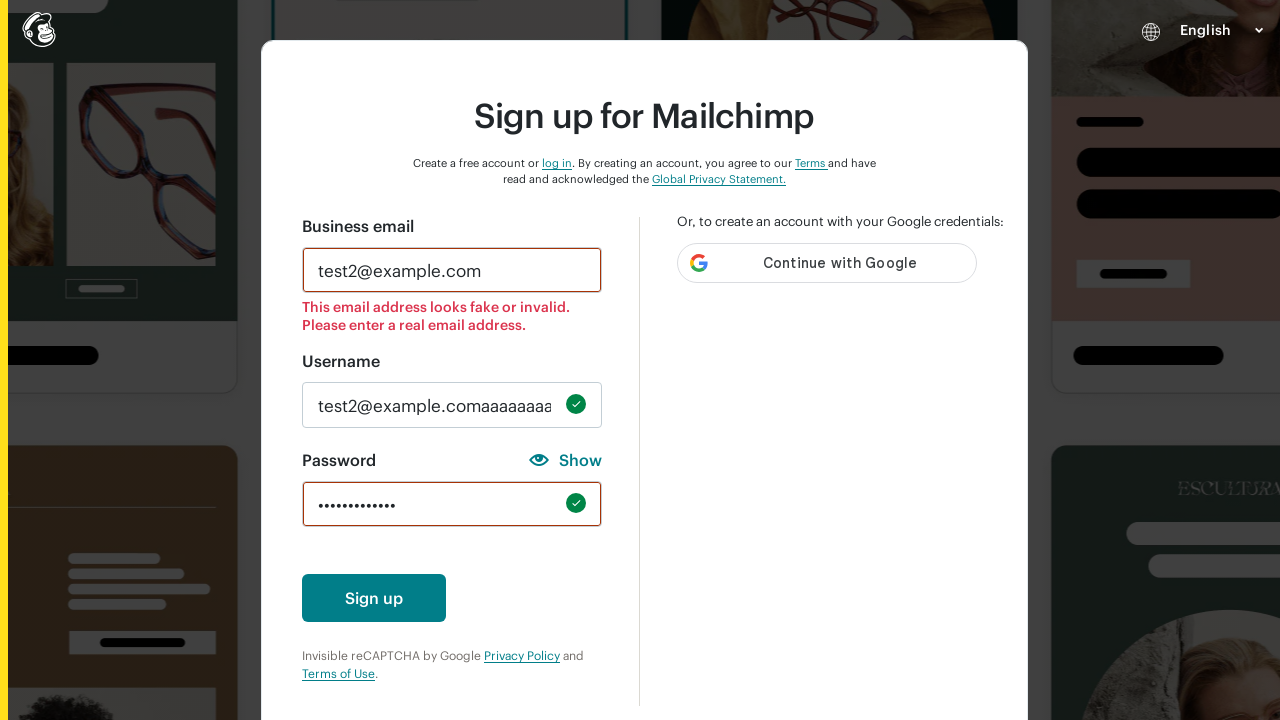

Submitted form with overly long username on #new_password
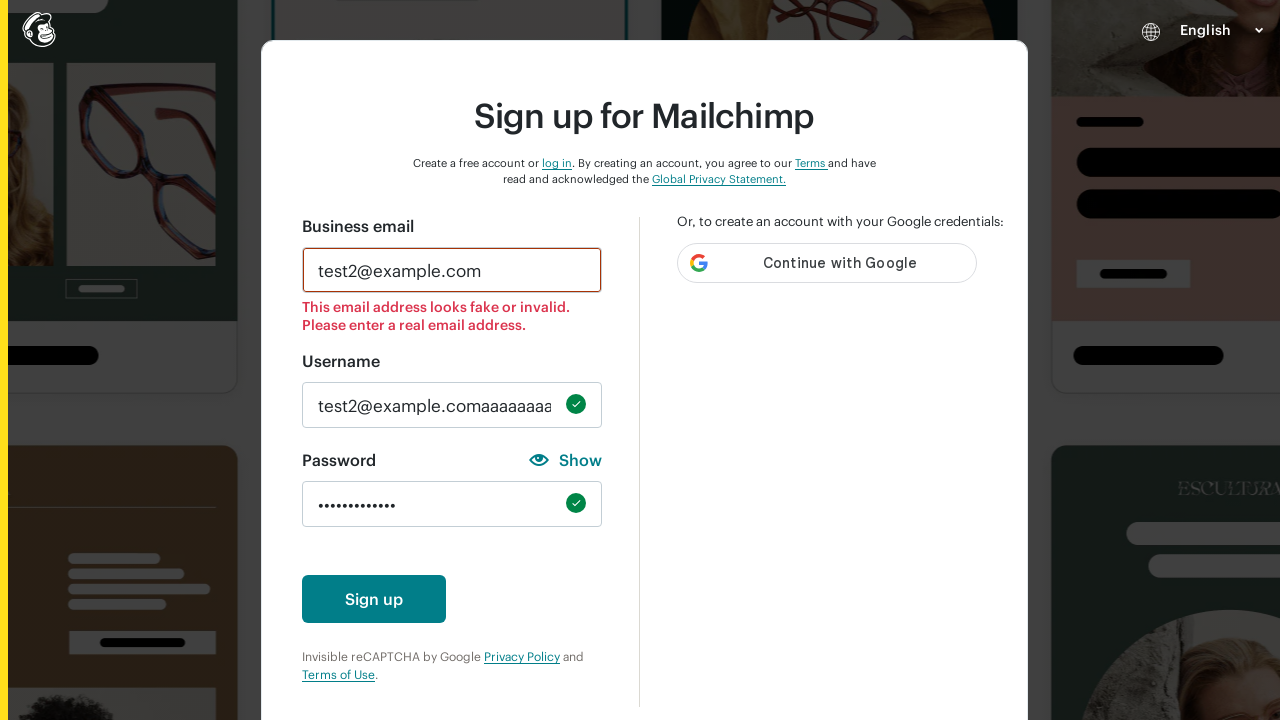

Error message appeared for long username
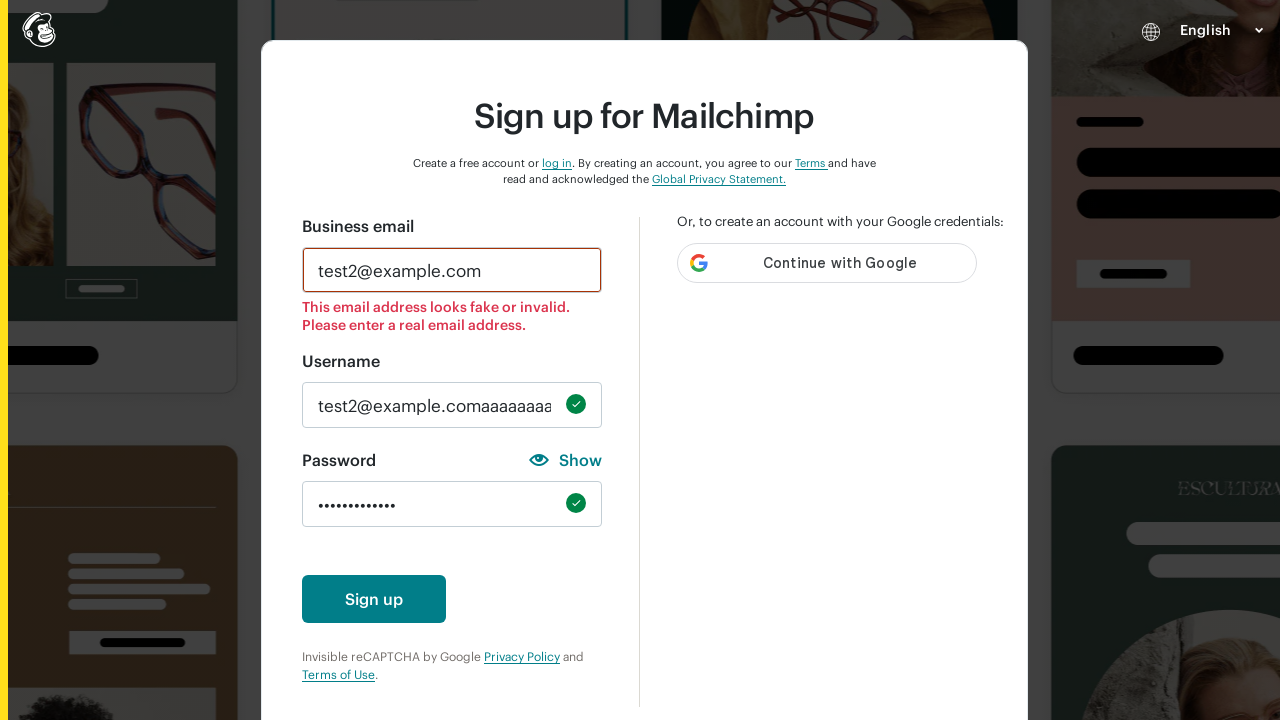

Reloaded page to clear form
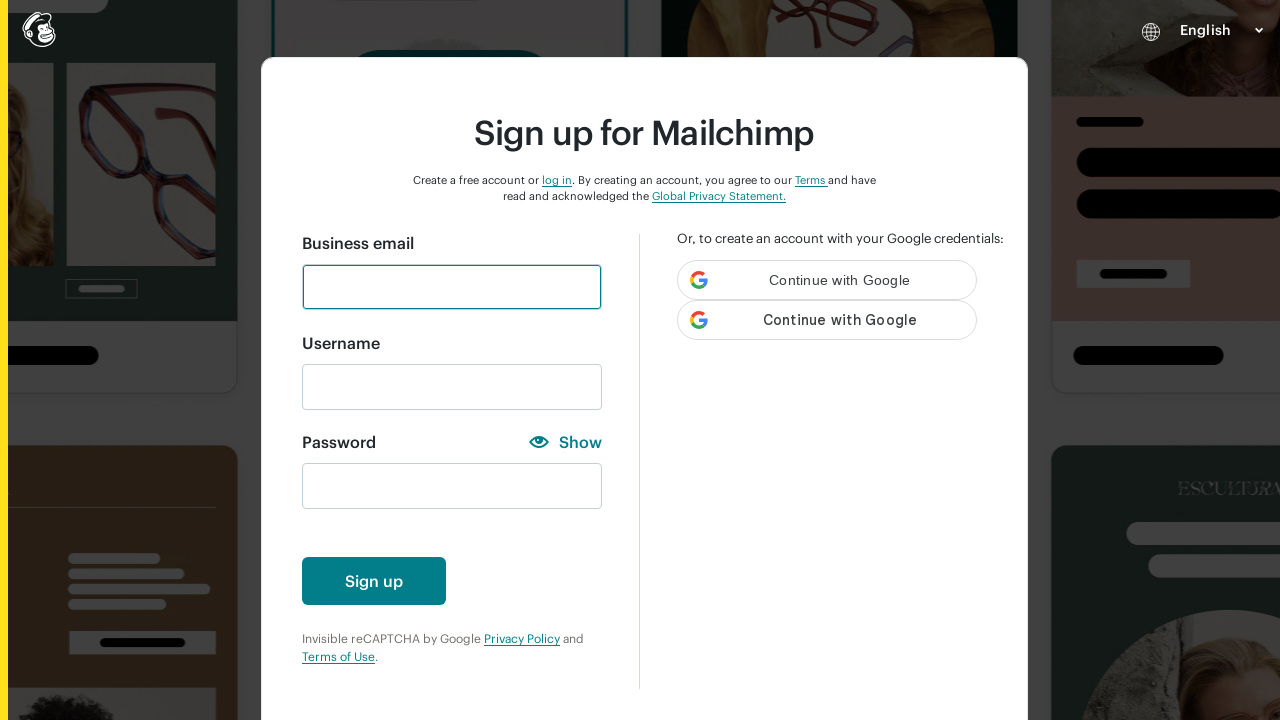

Filled username field with 'validuser4430' on #new_username
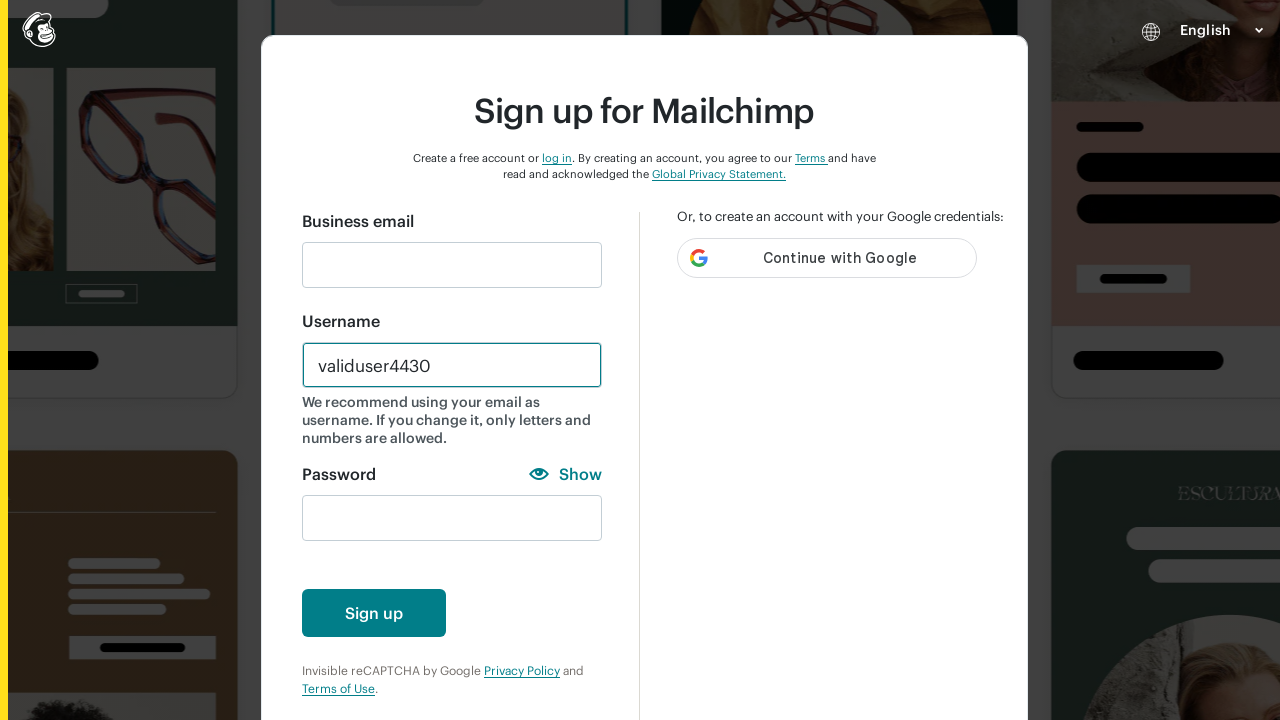

Filled password field with 'ValidPass123!' on #new_password
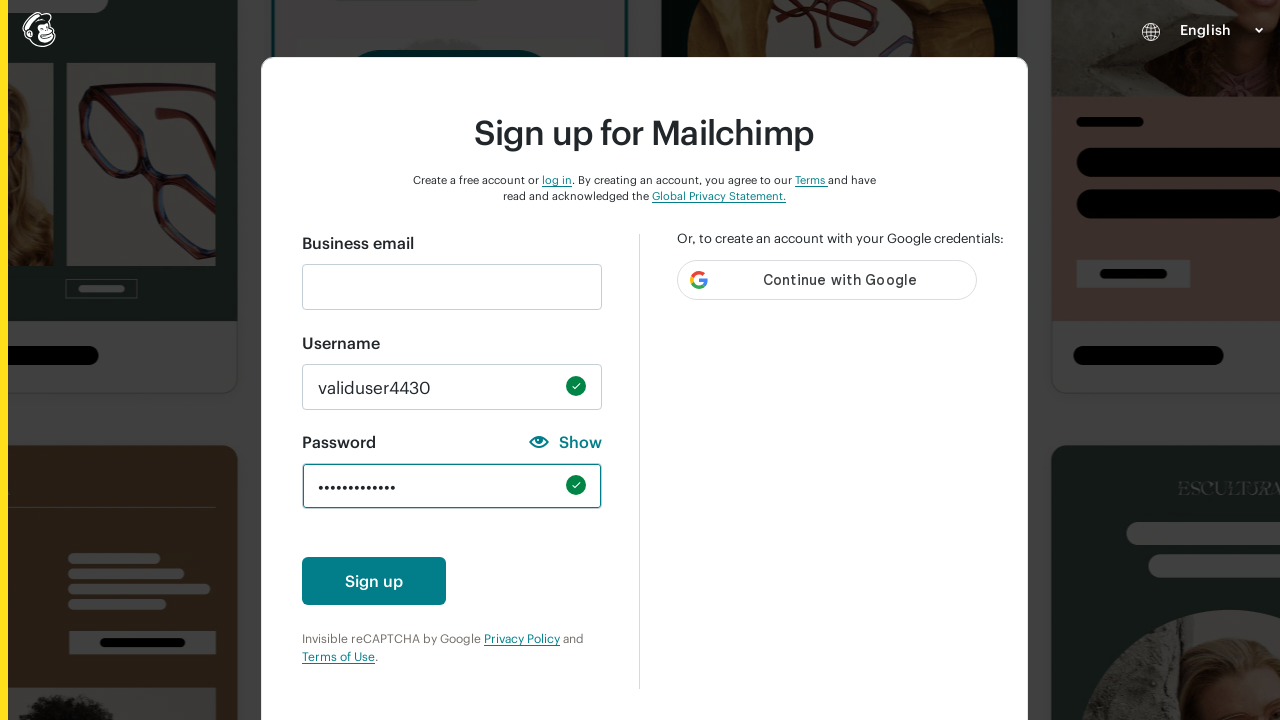

Submitted form with empty email field on #new_password
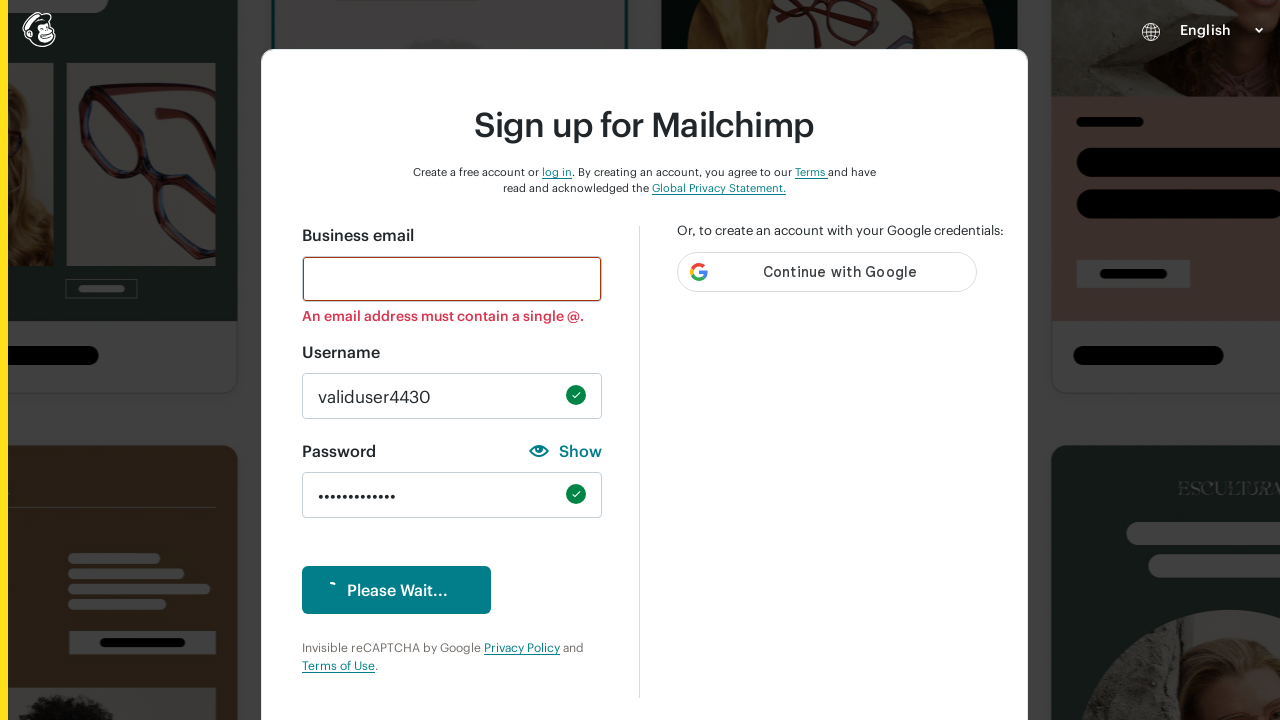

Error message appeared for empty email
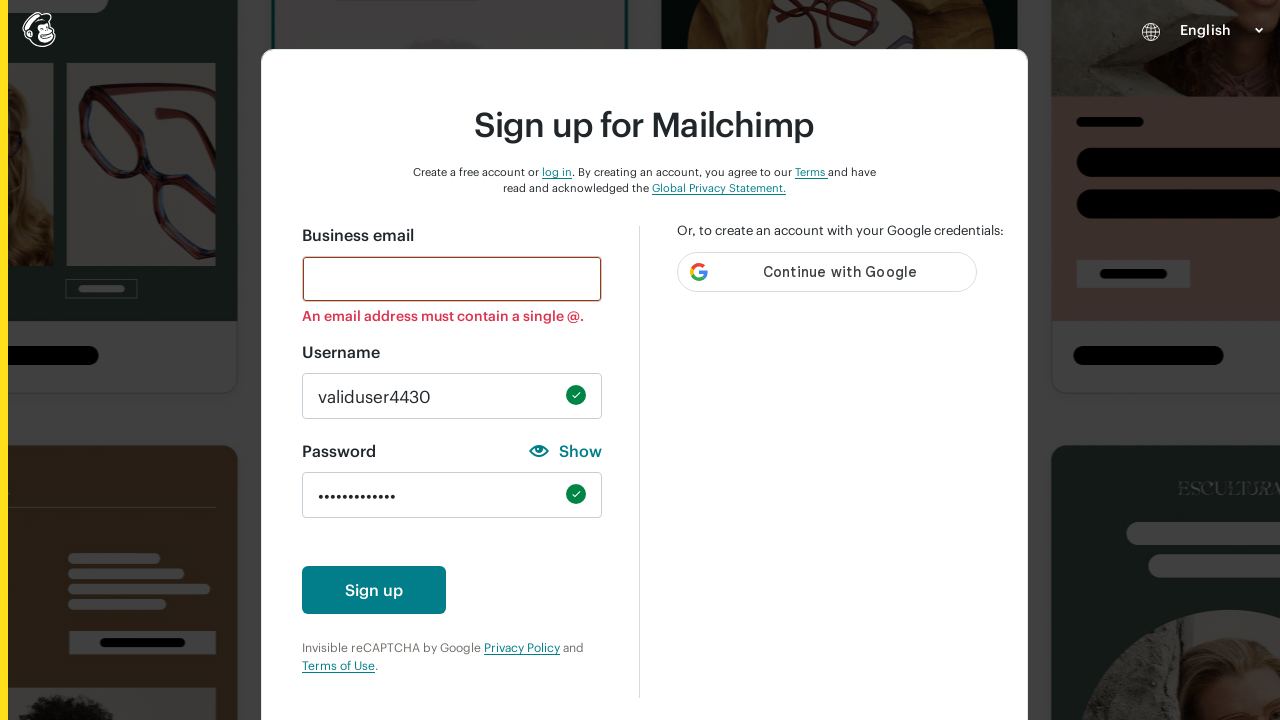

Reloaded page to clear form
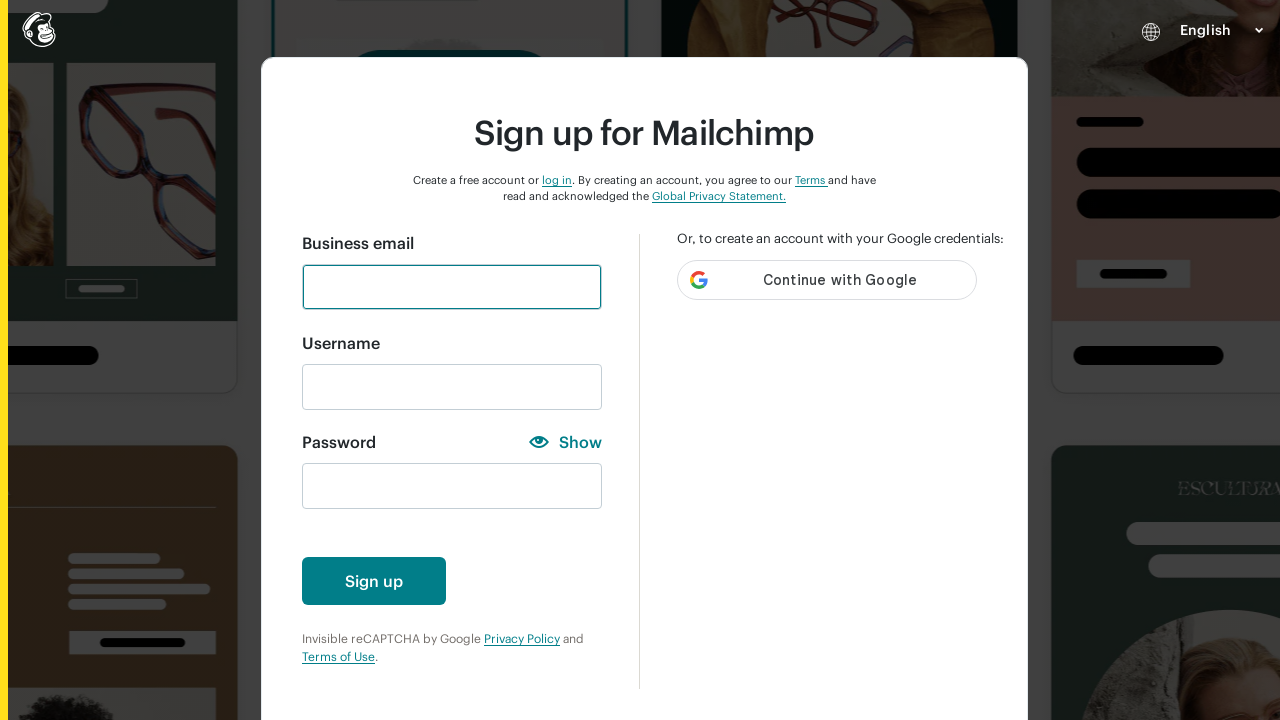

Filled email field with 'testuser4430@example.com' on #email
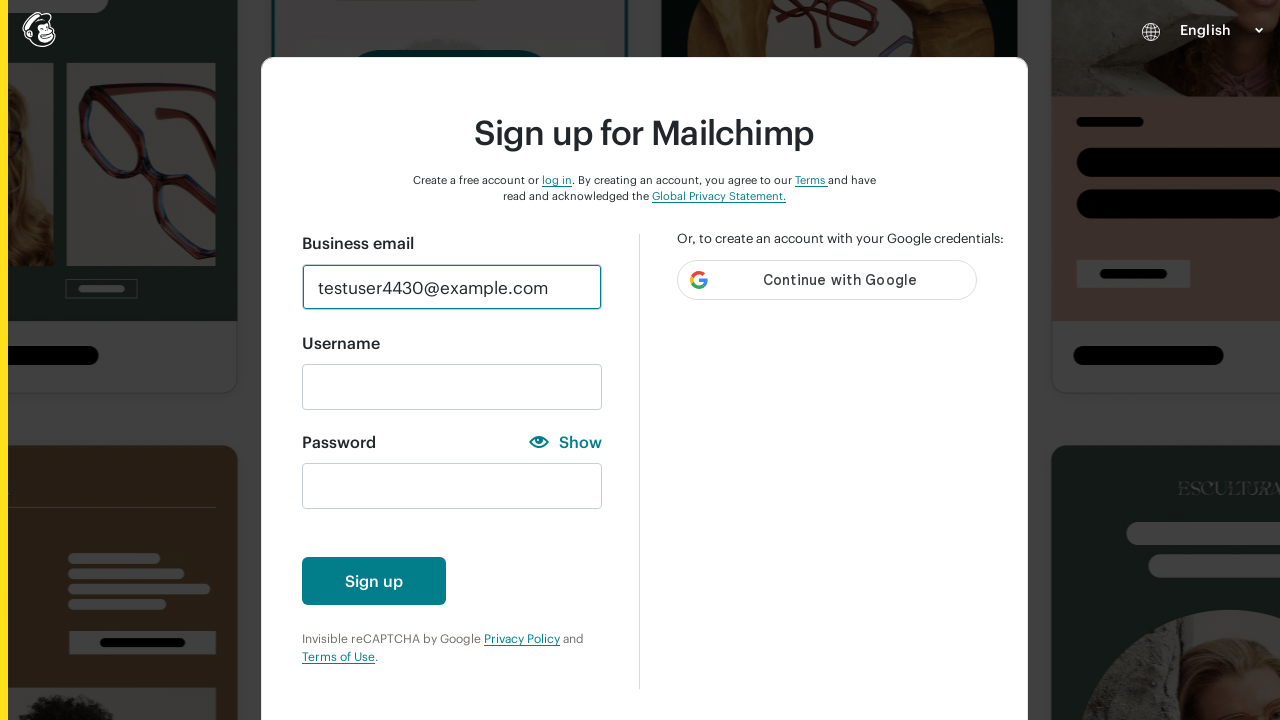

Filled username field with 'testuser4430' on #new_username
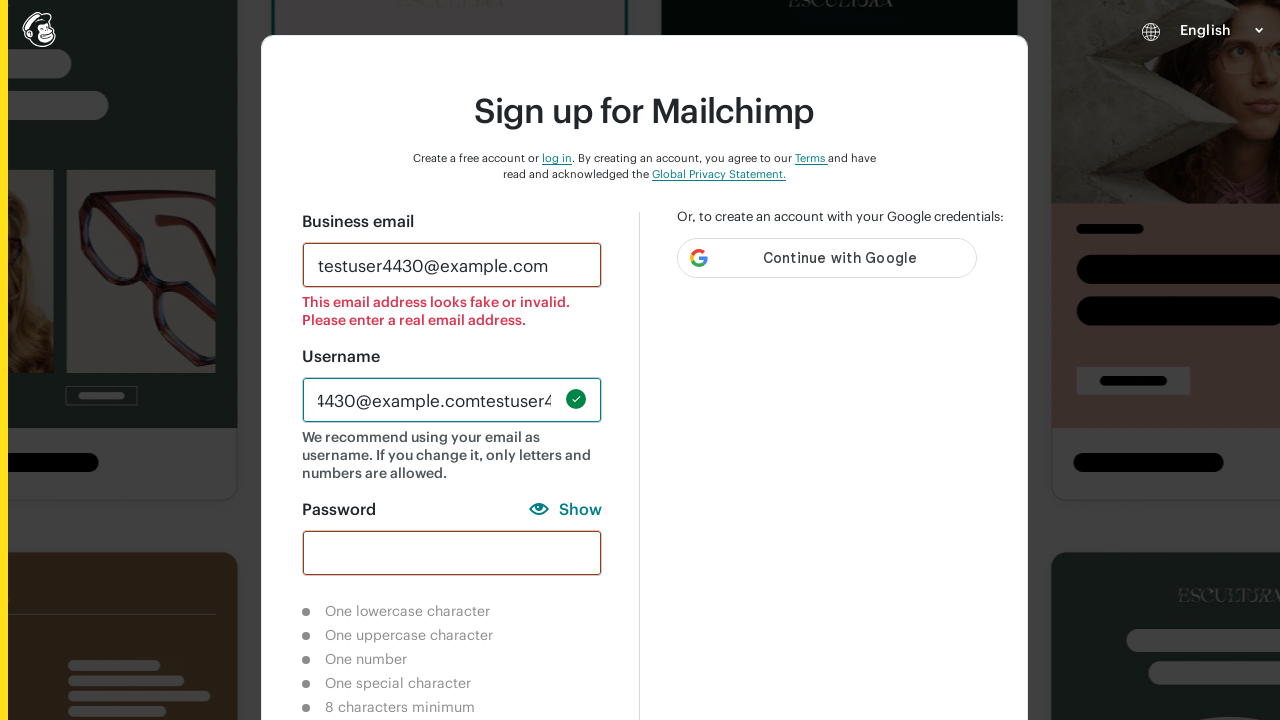

Filled password field with 'ValidPass123!' on #new_password
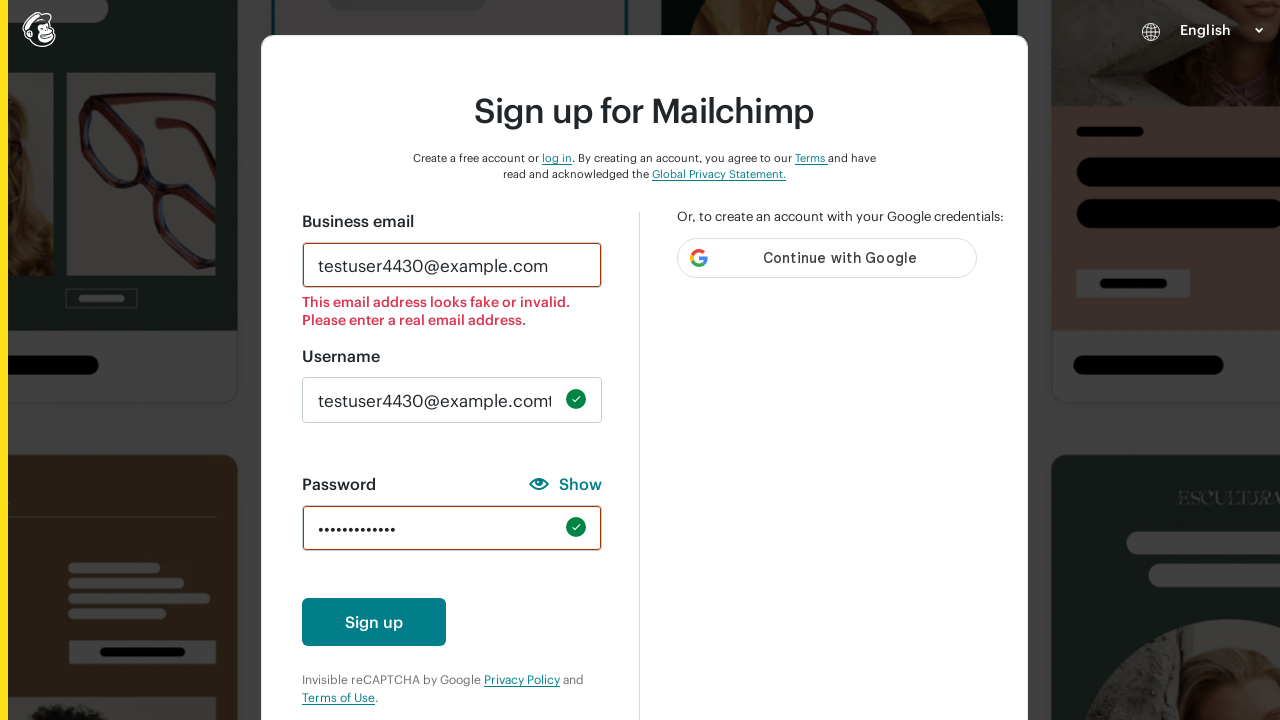

Submitted form with valid credentials on #new_password
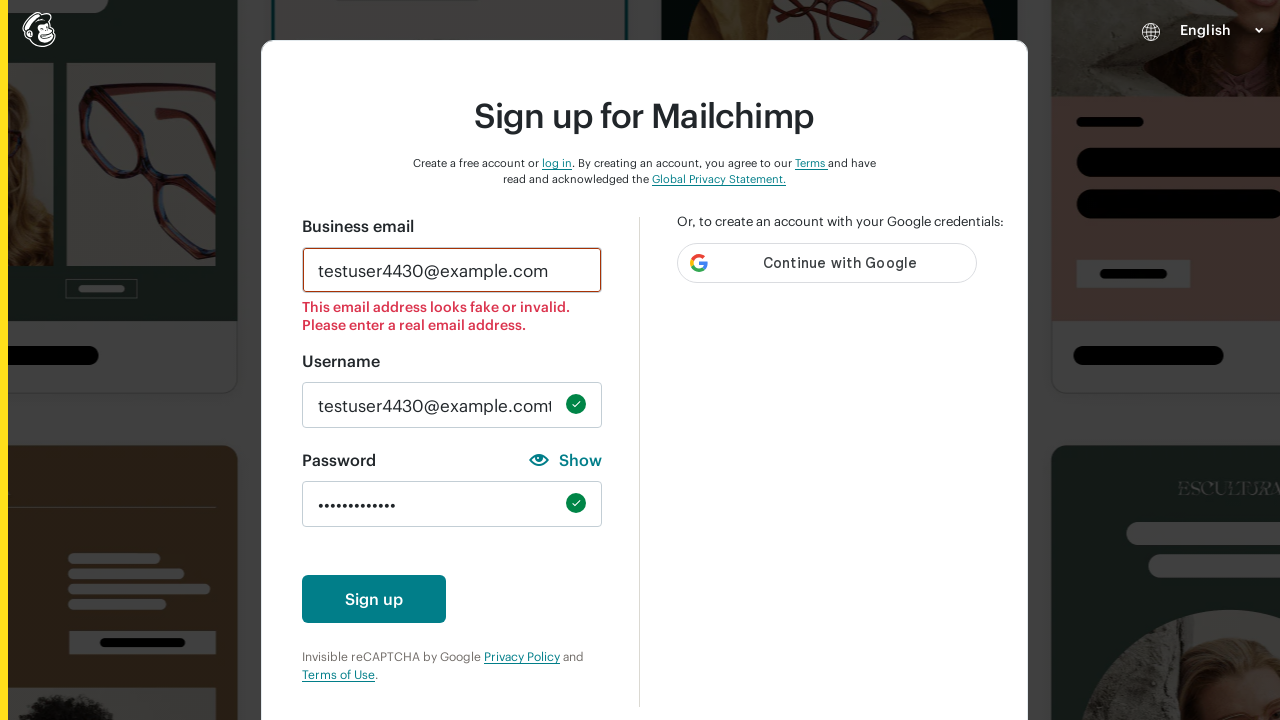

Success page loaded after valid registration
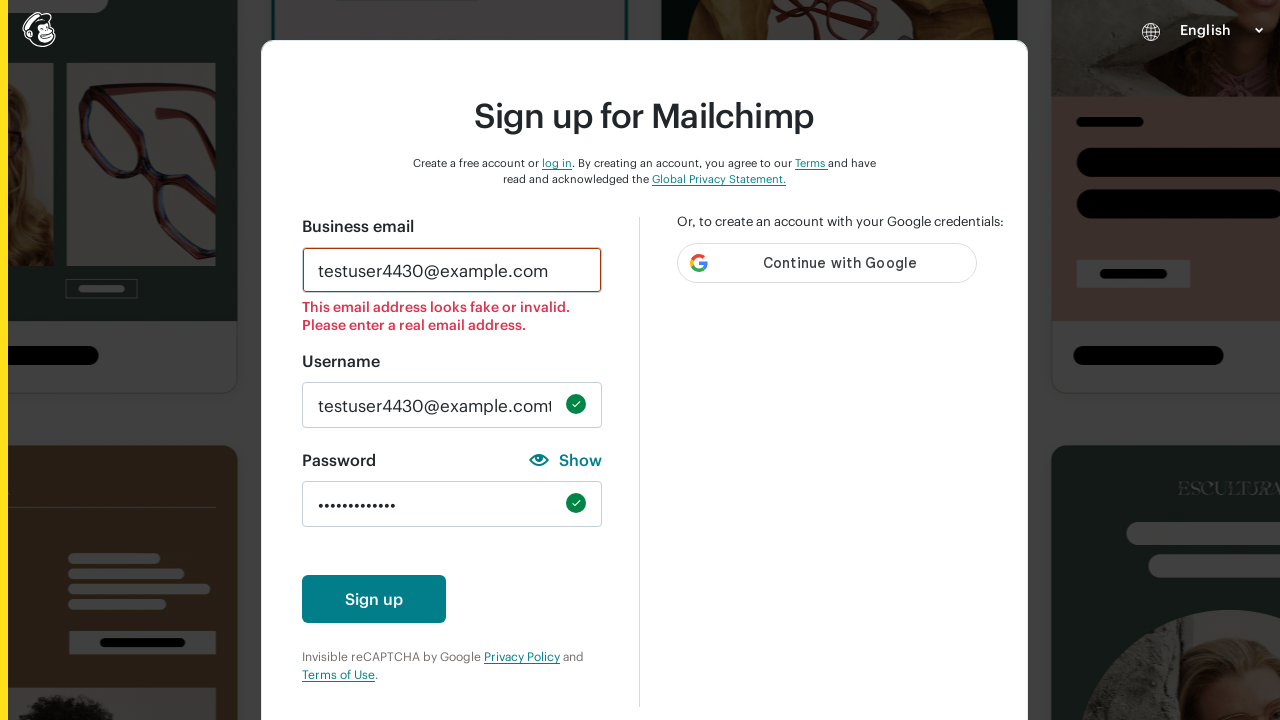

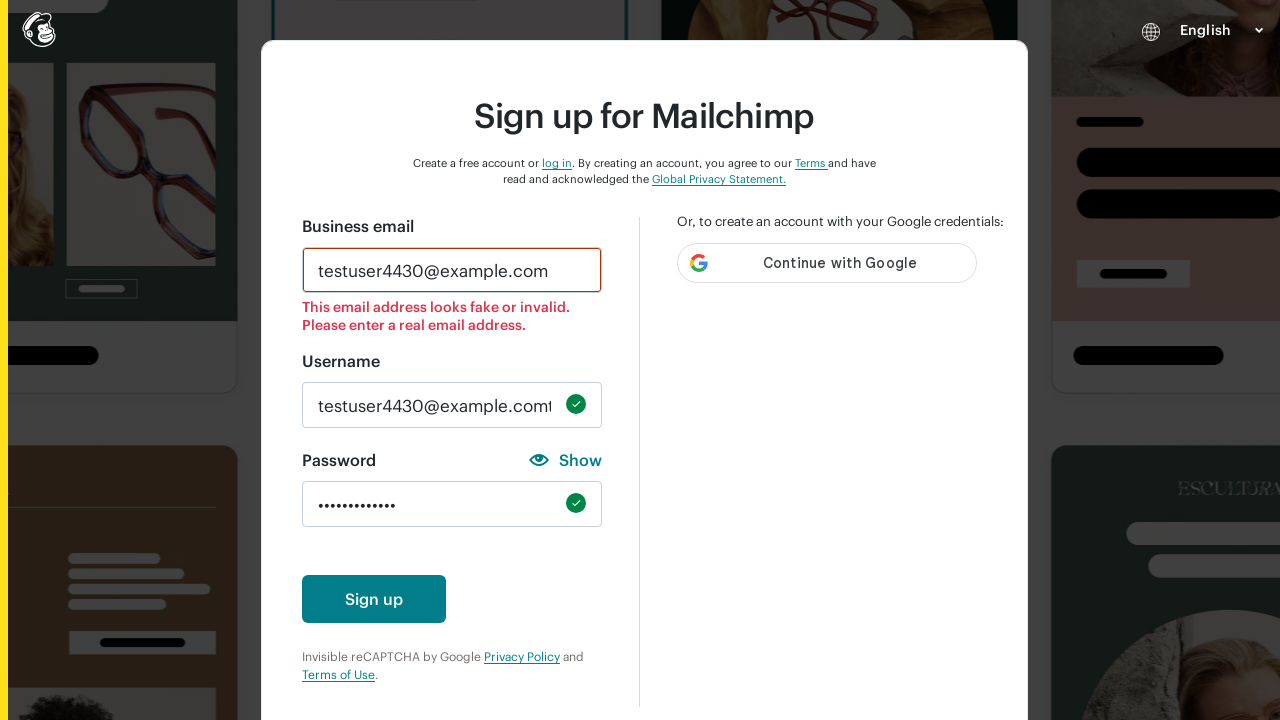